Tests marking all todo items as completed using the toggle all checkbox

Starting URL: https://demo.playwright.dev/todomvc

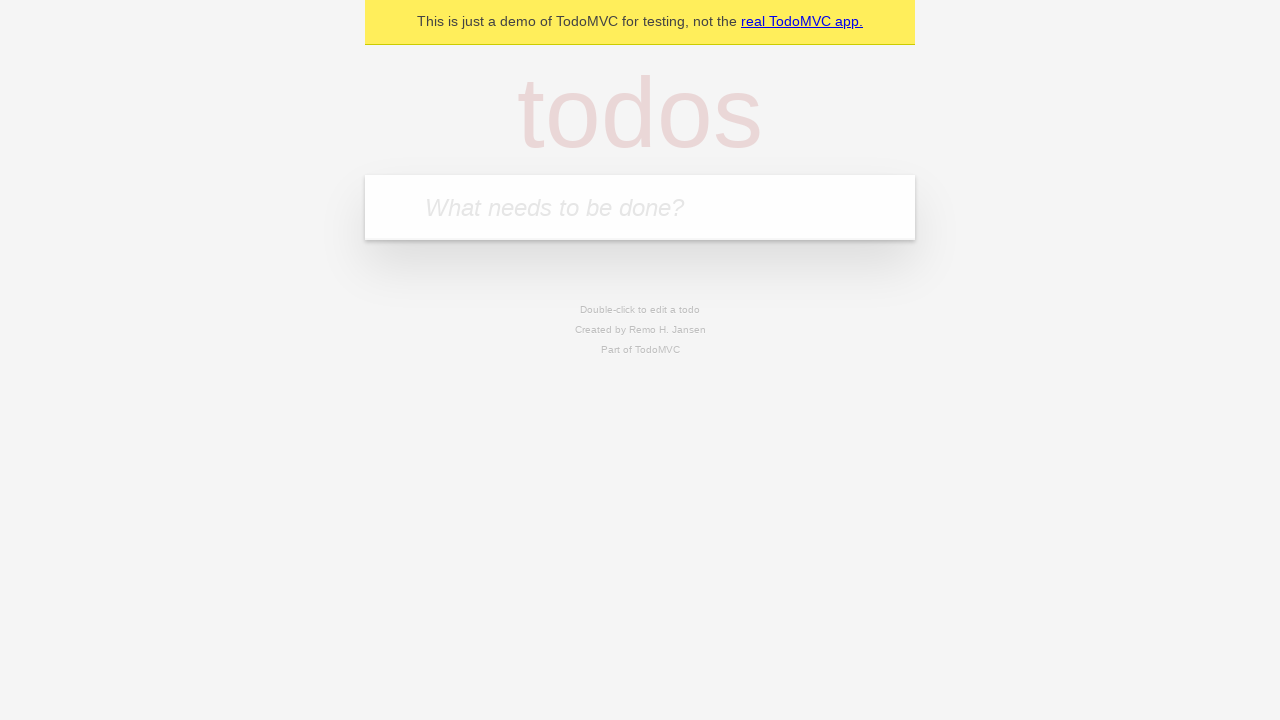

Filled todo input with 'buy some cheese' on internal:attr=[placeholder="What needs to be done?"i]
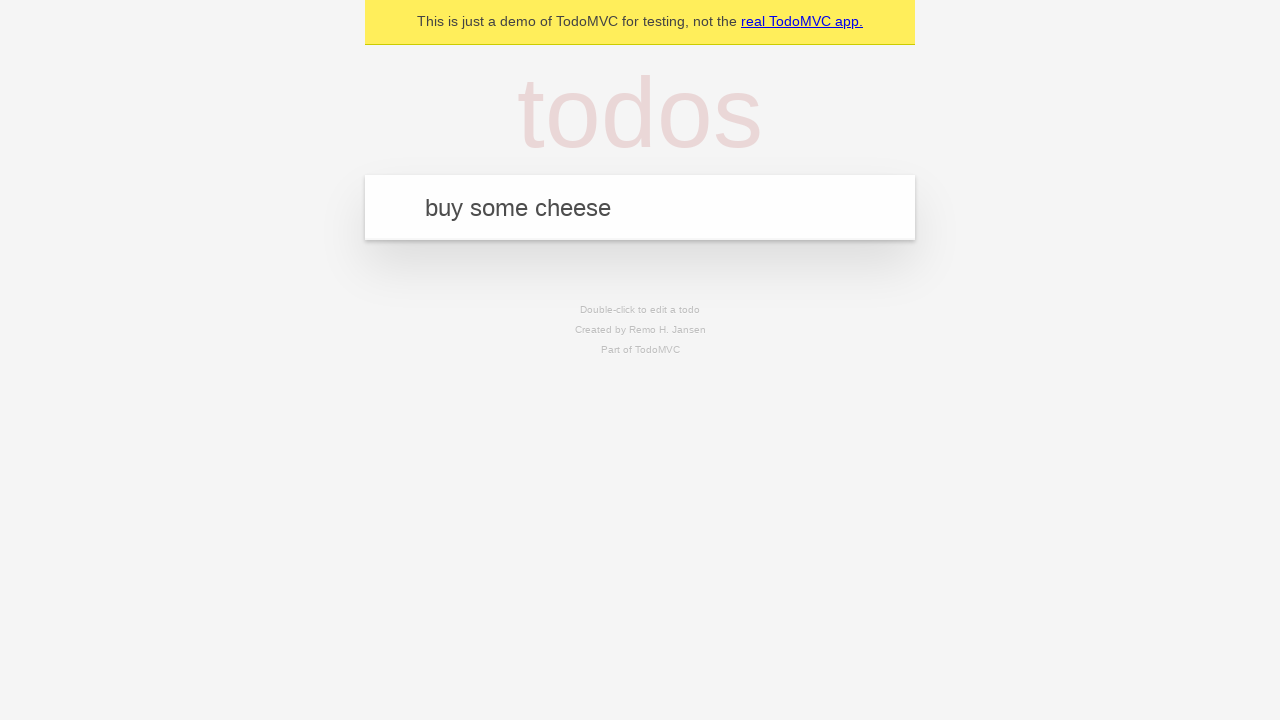

Pressed Enter to add first todo item on internal:attr=[placeholder="What needs to be done?"i]
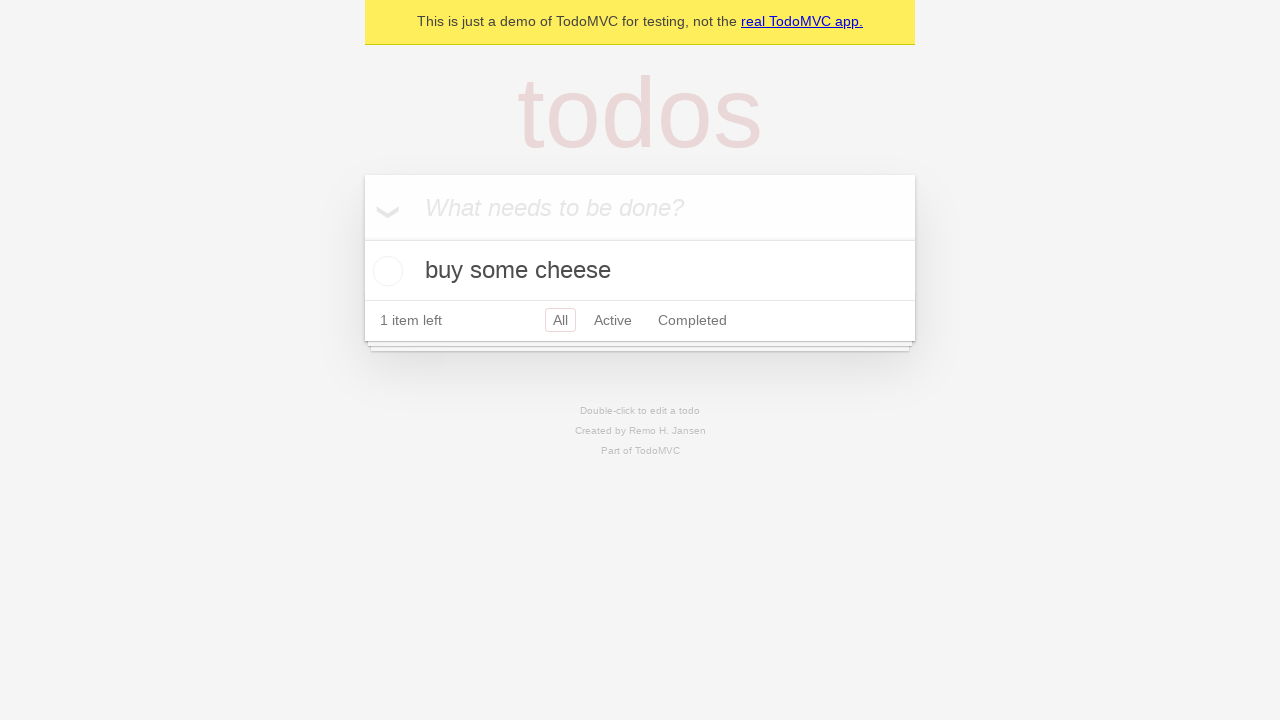

Filled todo input with 'feed the cat' on internal:attr=[placeholder="What needs to be done?"i]
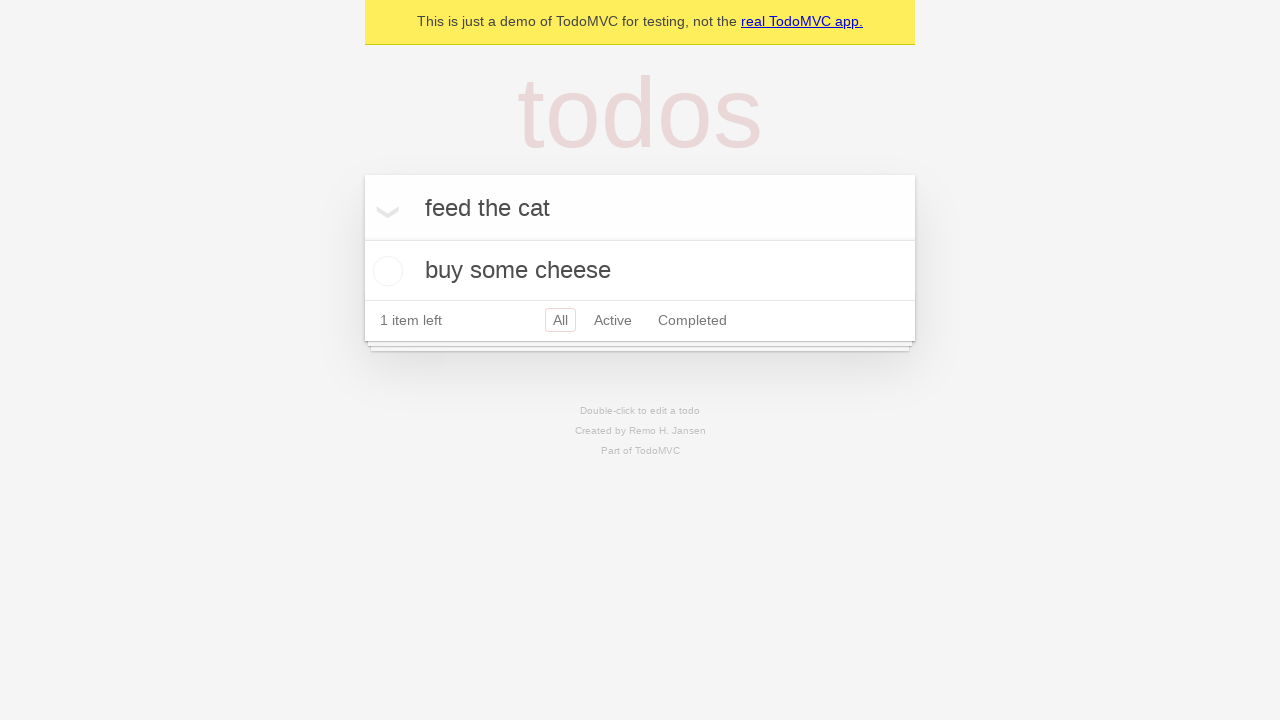

Pressed Enter to add second todo item on internal:attr=[placeholder="What needs to be done?"i]
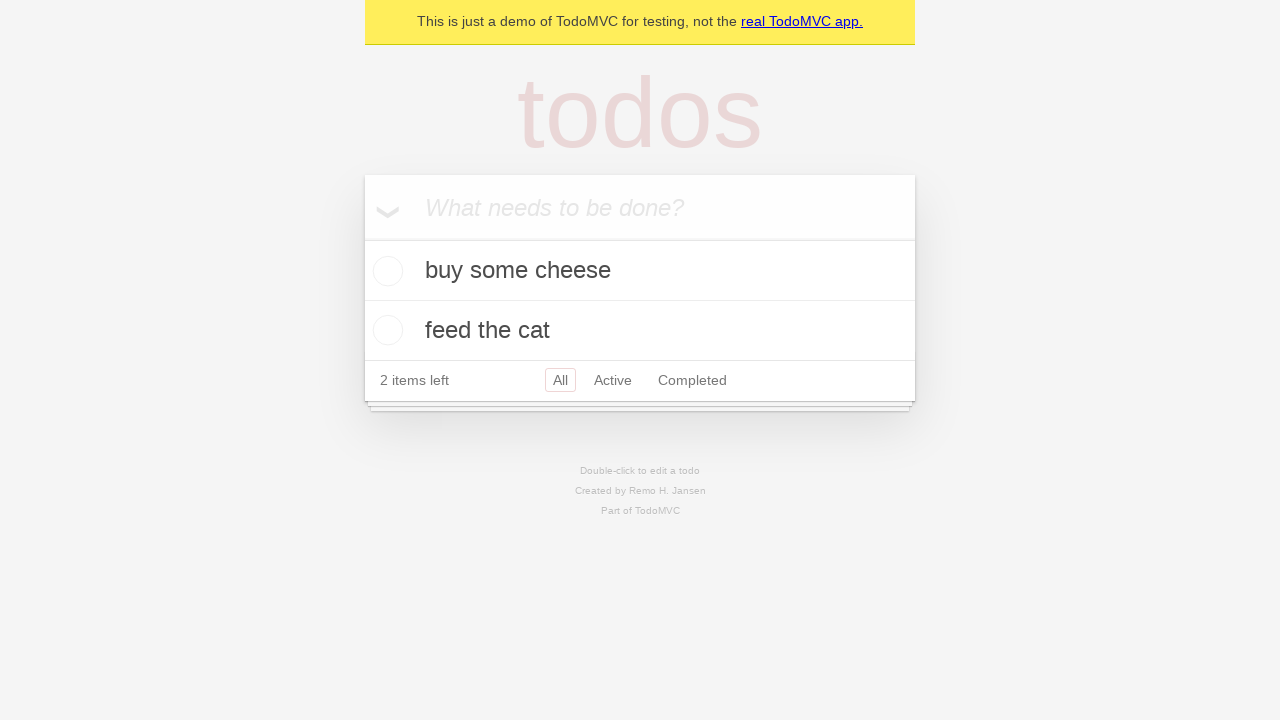

Filled todo input with 'book a doctors appointment' on internal:attr=[placeholder="What needs to be done?"i]
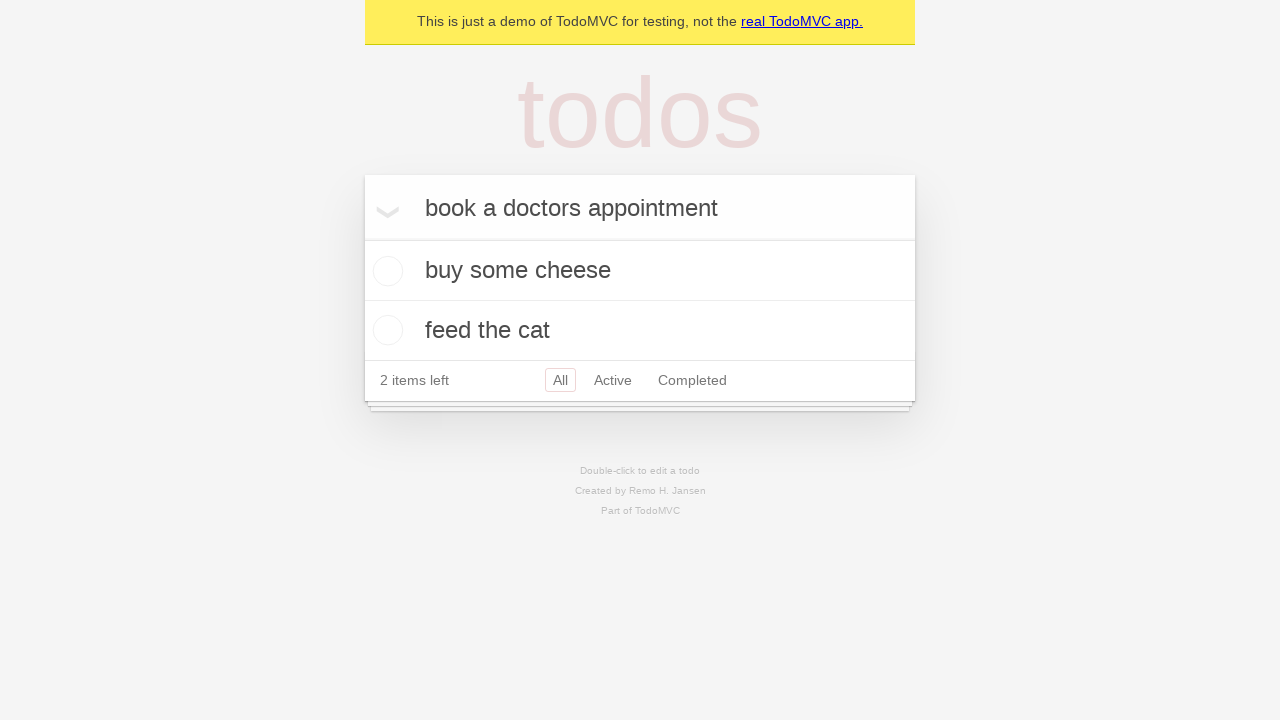

Pressed Enter to add third todo item on internal:attr=[placeholder="What needs to be done?"i]
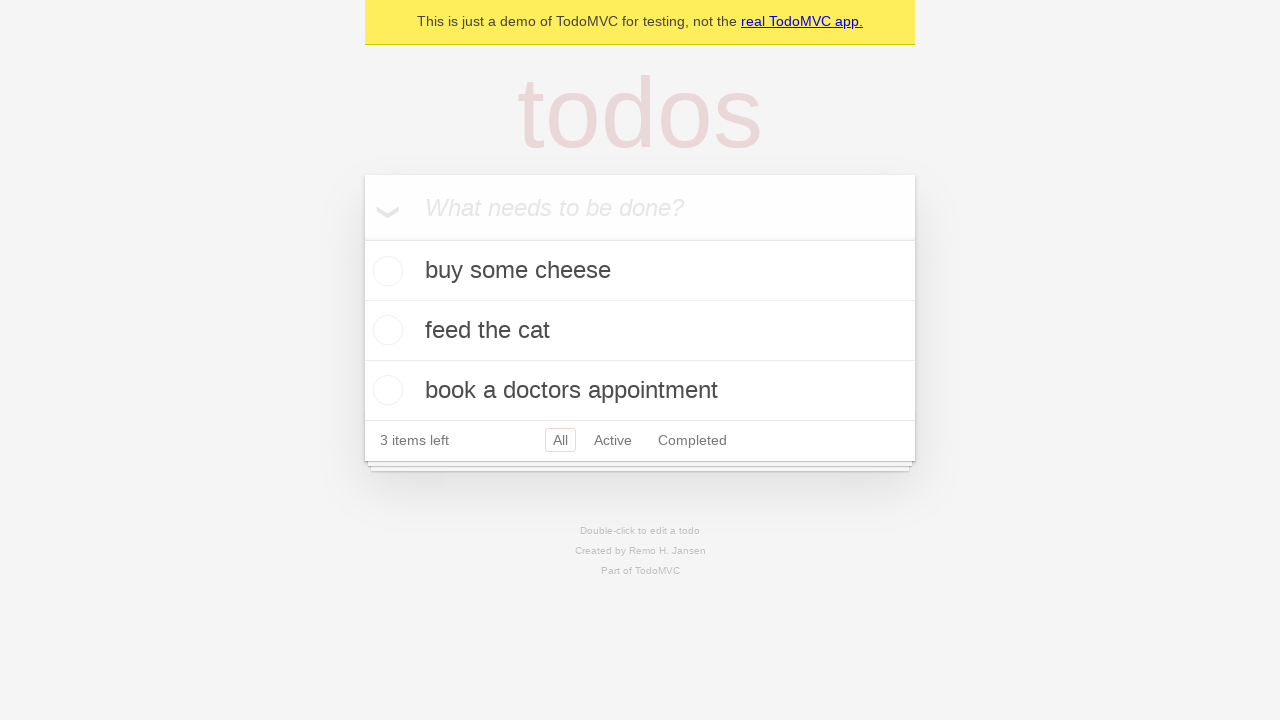

Verified all 3 todo items were created in localStorage
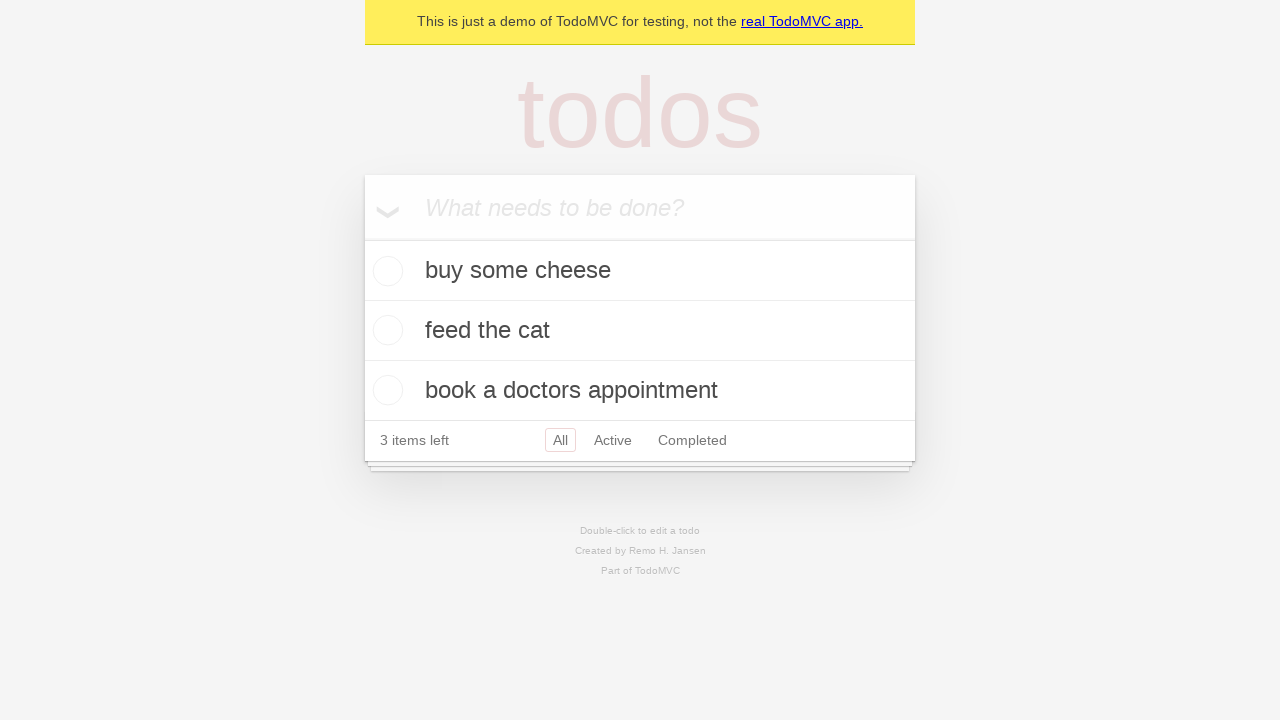

Clicked 'Mark all as complete' checkbox at (362, 238) on internal:label="Mark all as complete"i
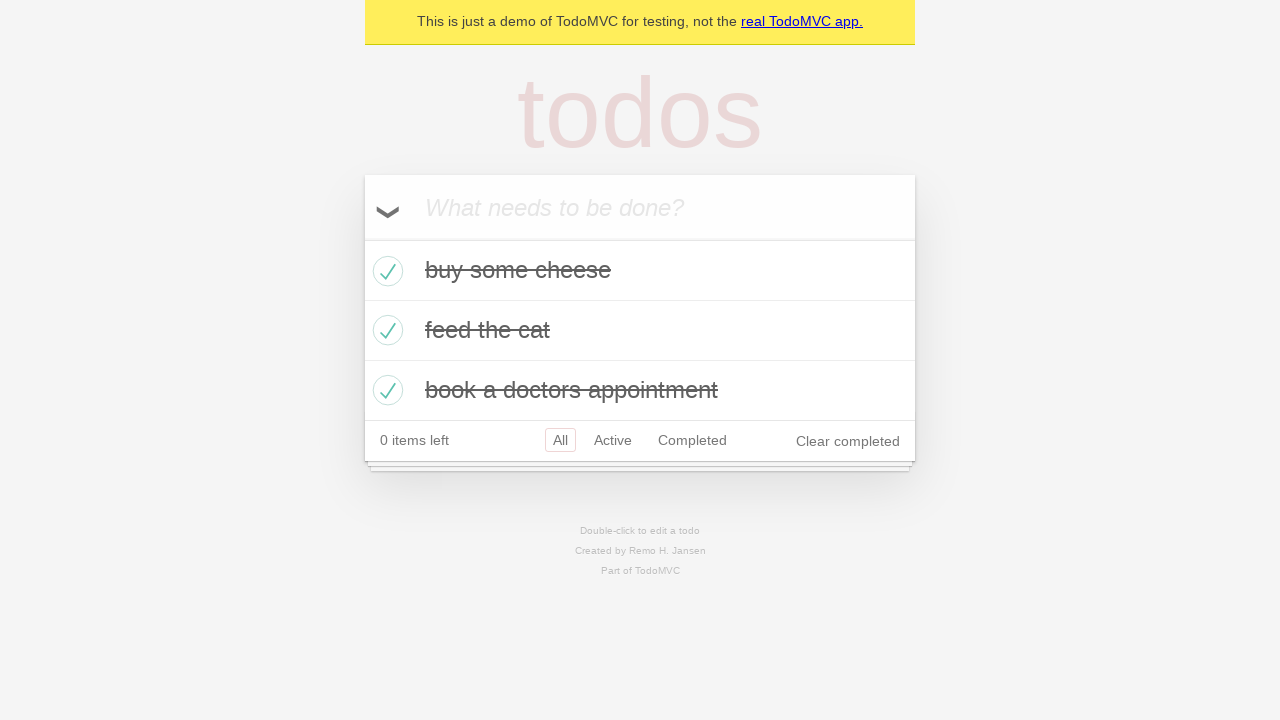

Verified all 3 todo items are marked as completed
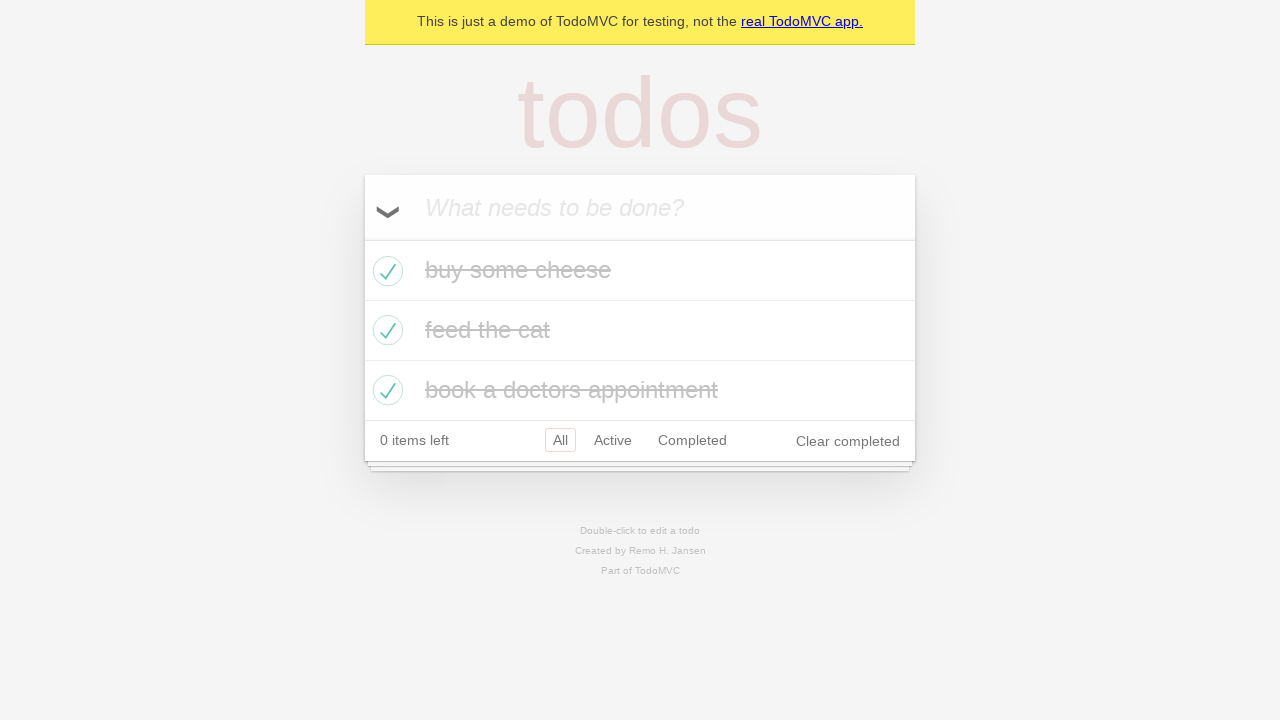

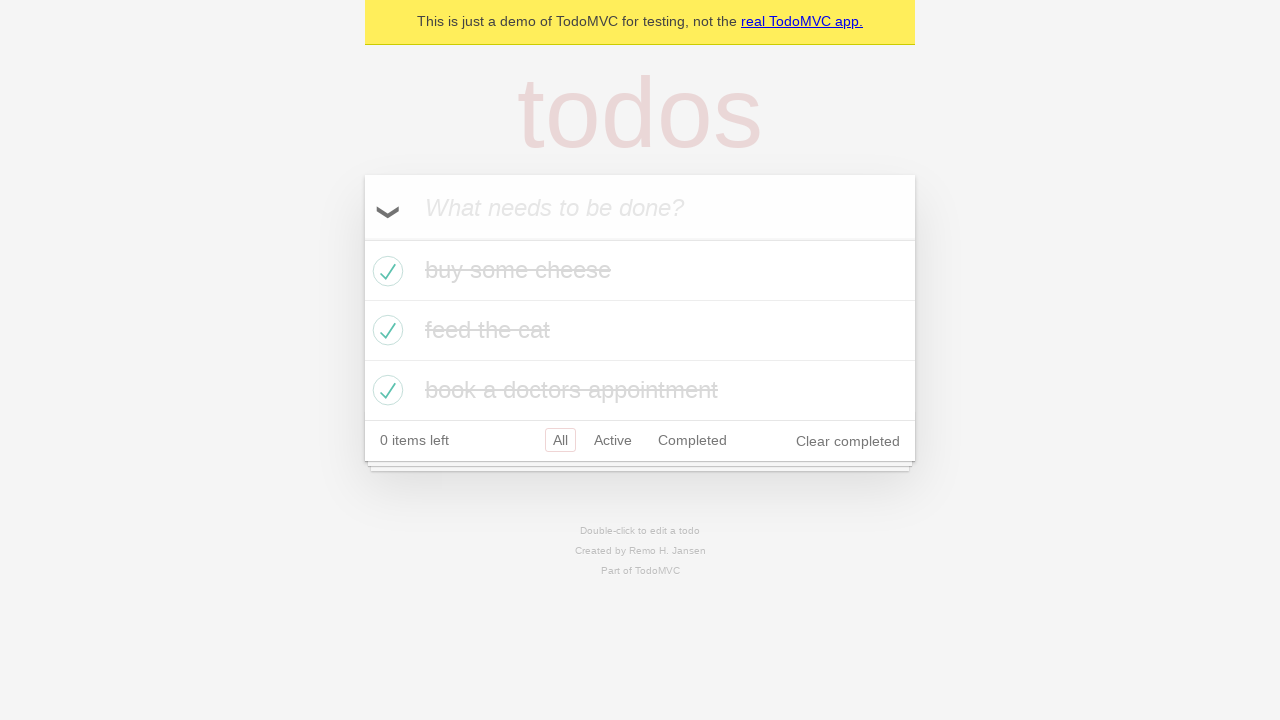